Navigates to the Sortable interactions page and verifies the initial order of items in the list without interaction.

Starting URL: https://demoqa.com

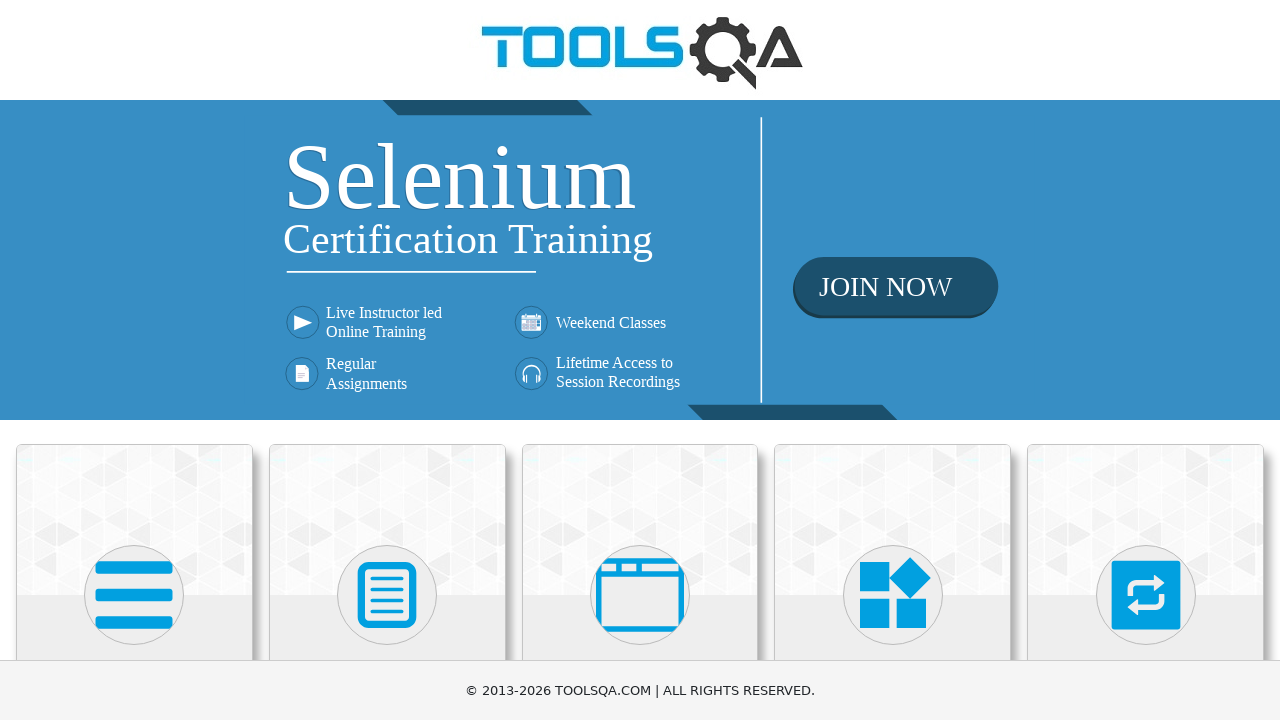

Clicked on Interactions heading to expand section at (1146, 360) on internal:role=heading[name="Interactions"i]
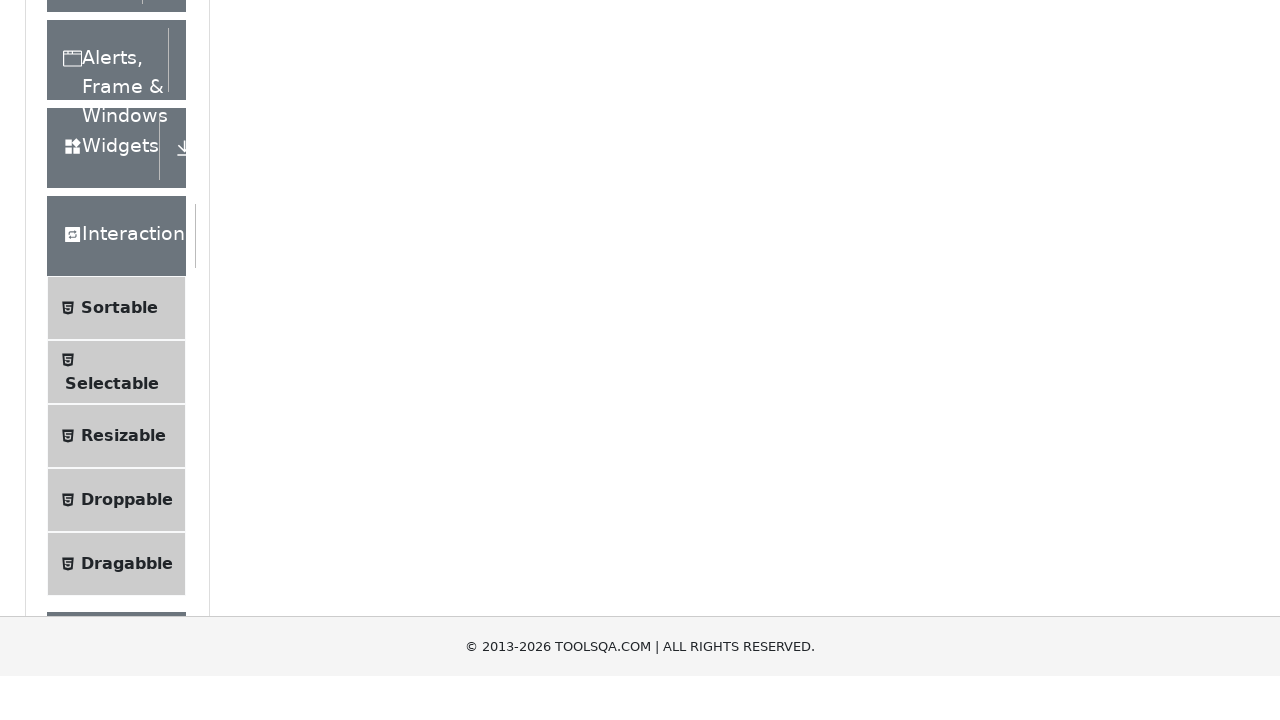

Clicked on Sortable option to navigate to Sortable interactions page at (119, 613) on internal:text="Sortable"i
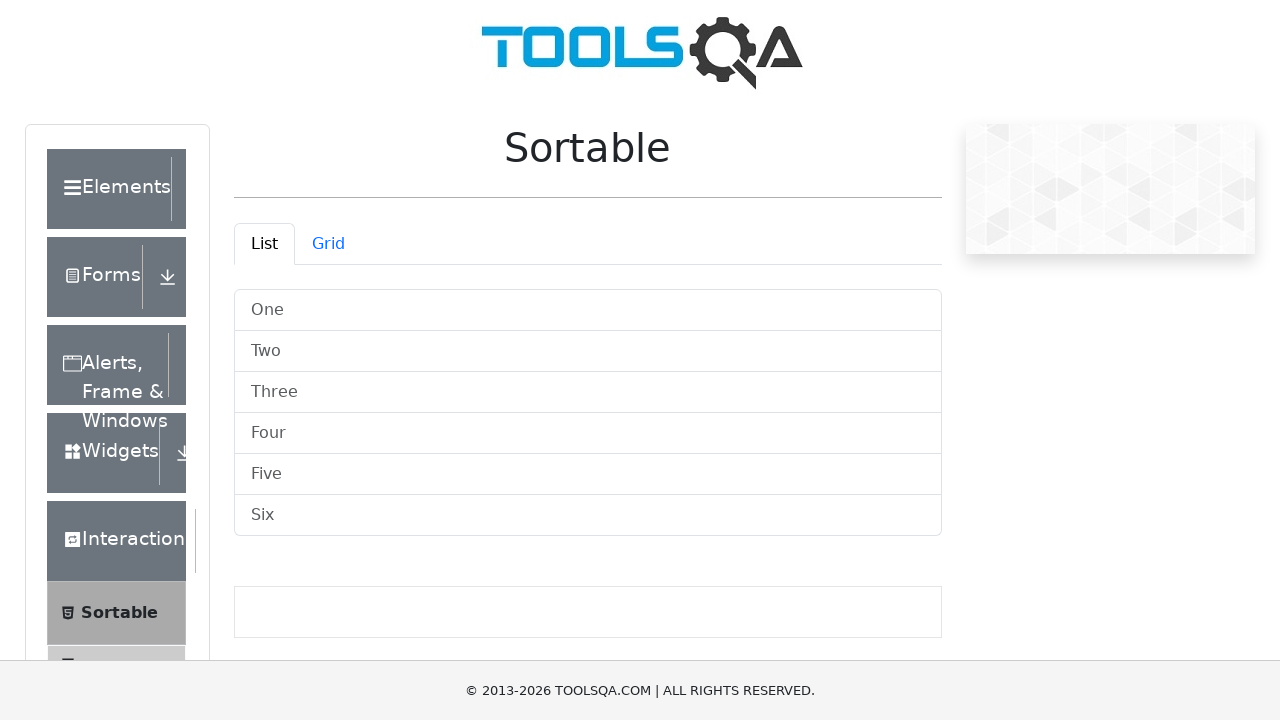

Waited for list items to load in the vertical list container
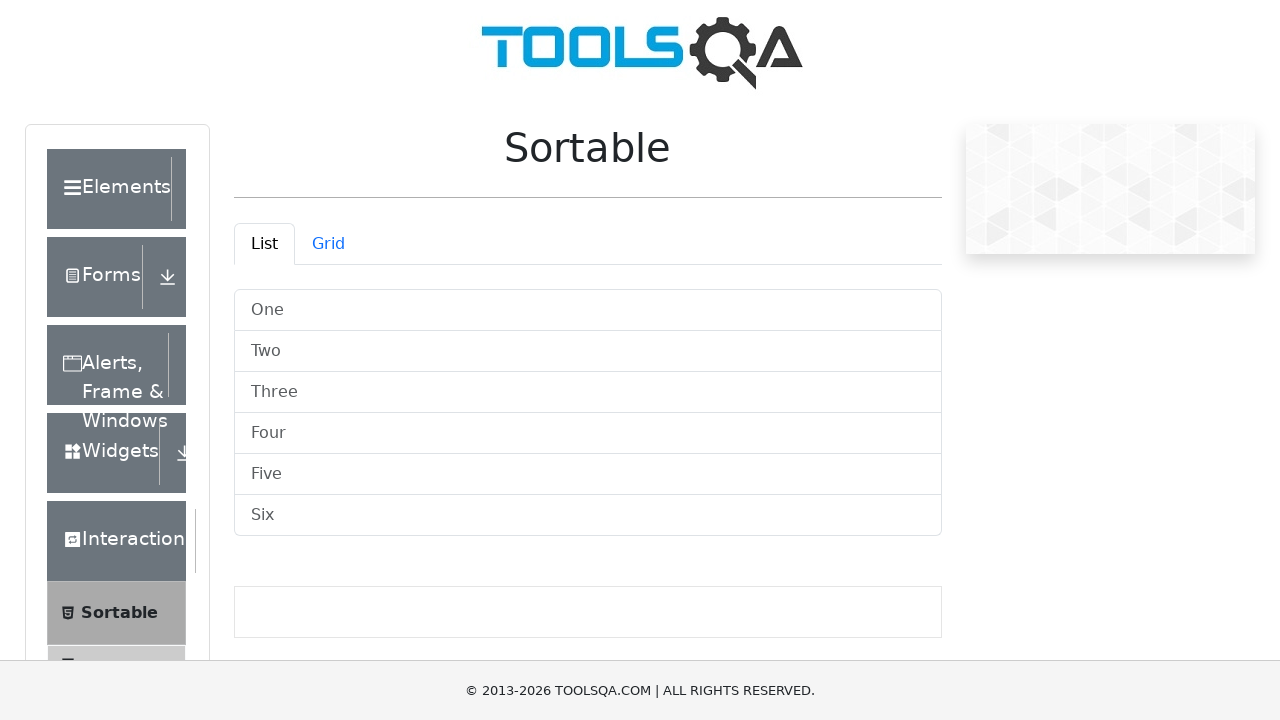

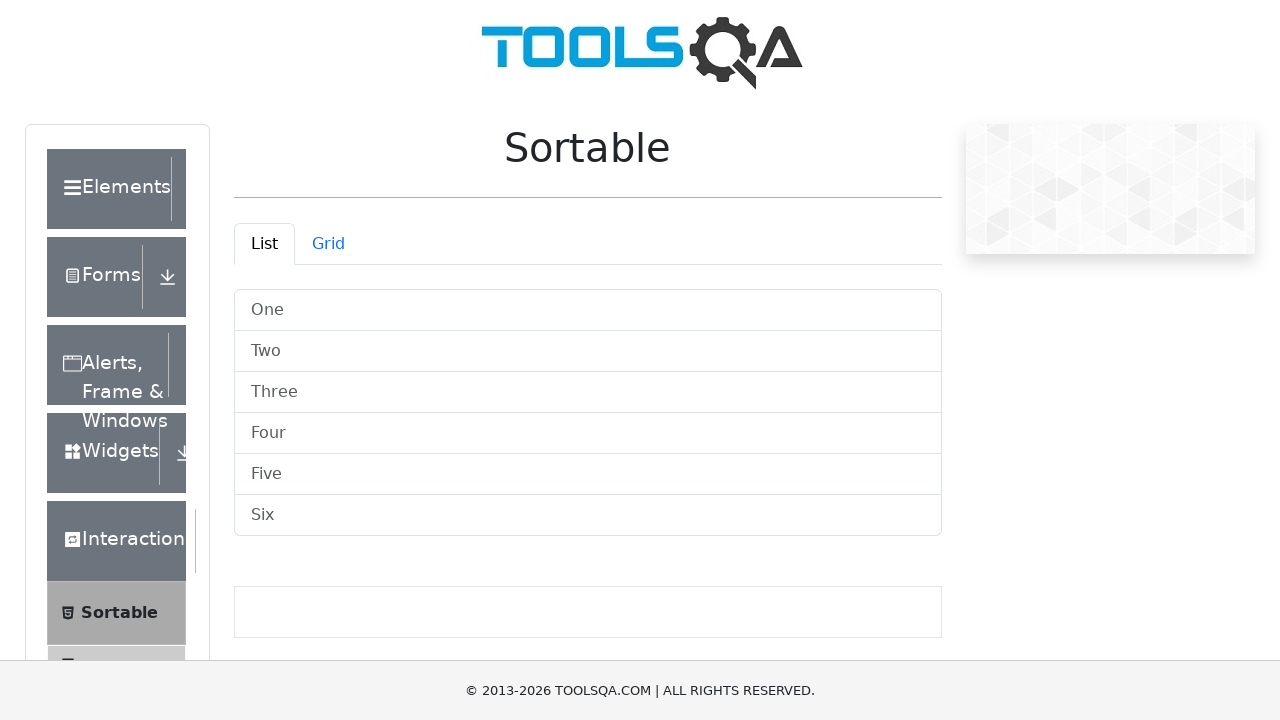